Navigates to an automation practice page and extracts href attributes from specific links to verify they exist on the page

Starting URL: https://rahulshettyacademy.com/AutomationPractice/

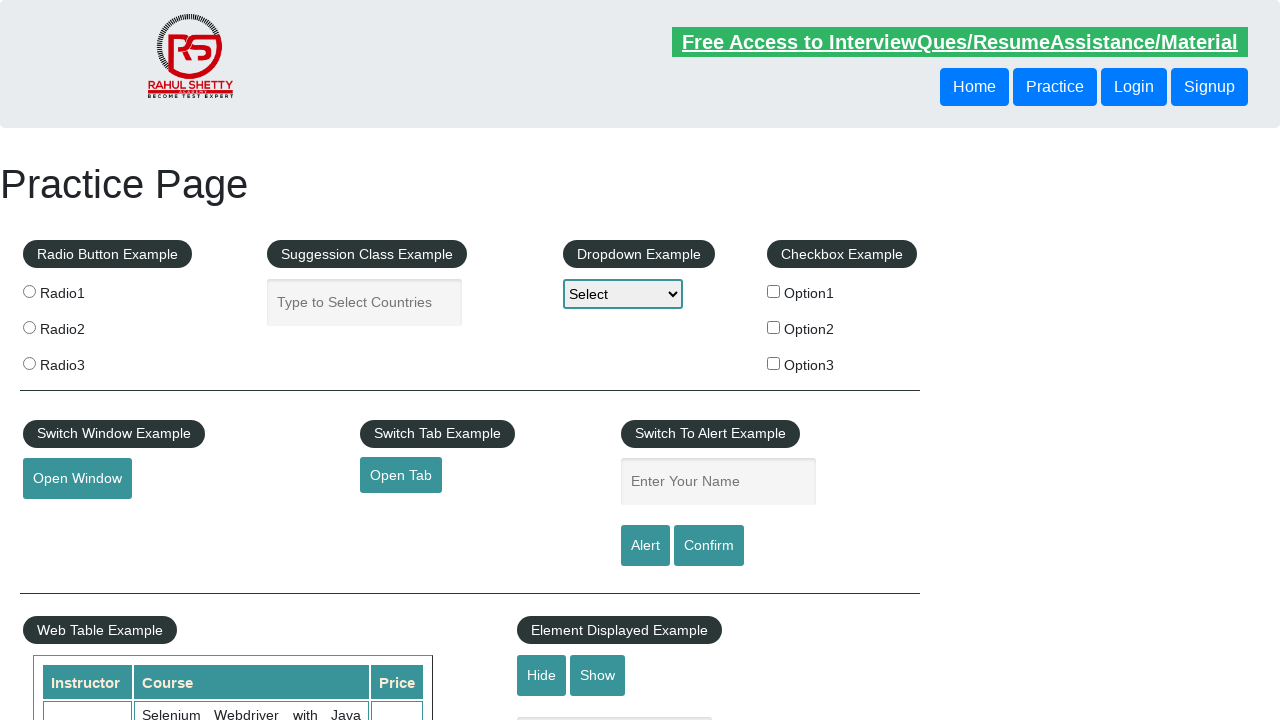

Navigated to automation practice page
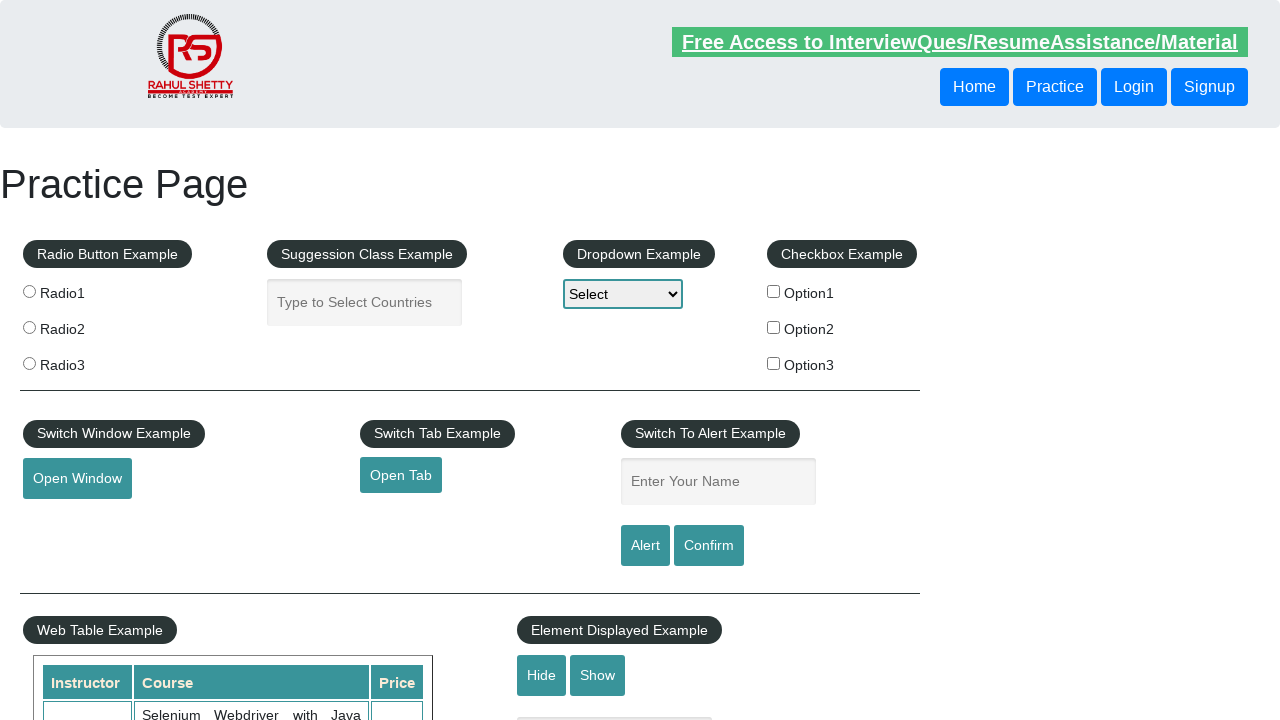

Extracted non-broken URL: http://www.restapitutorial.com/
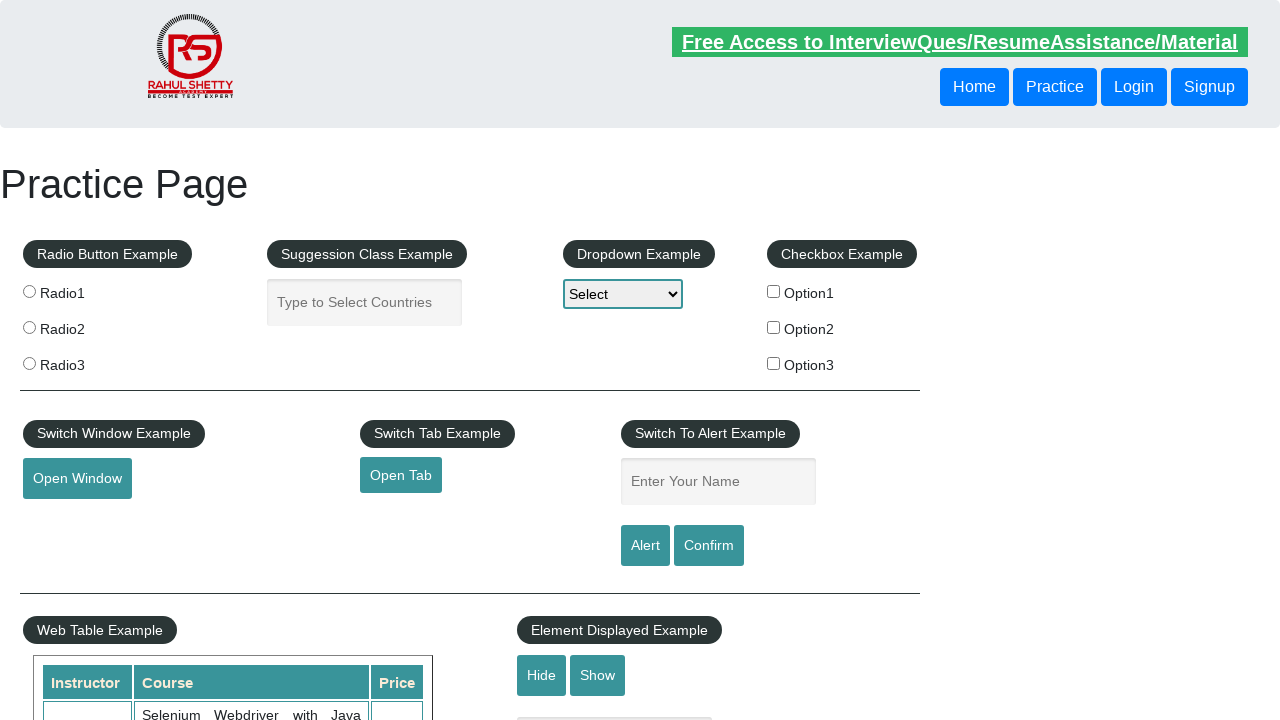

Extracted broken URL: https://rahulshettyacademy.com/brokenlink
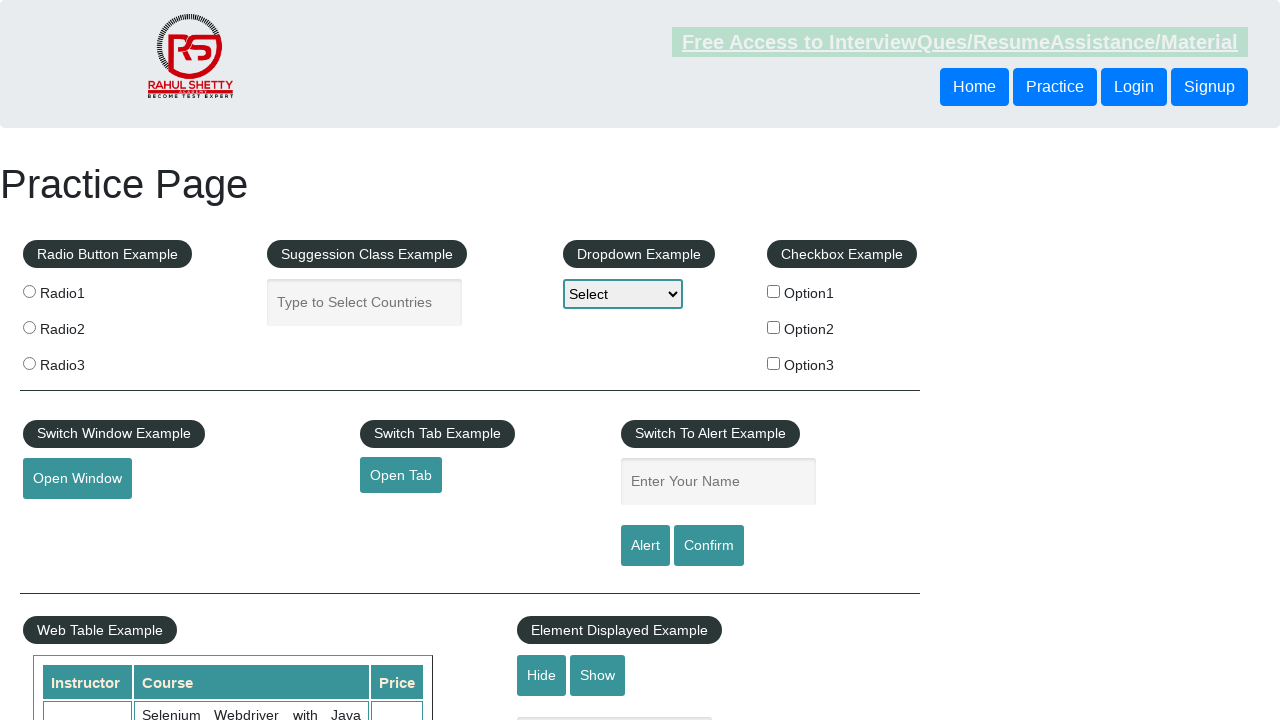

Verified link with 'rest' in href exists on page
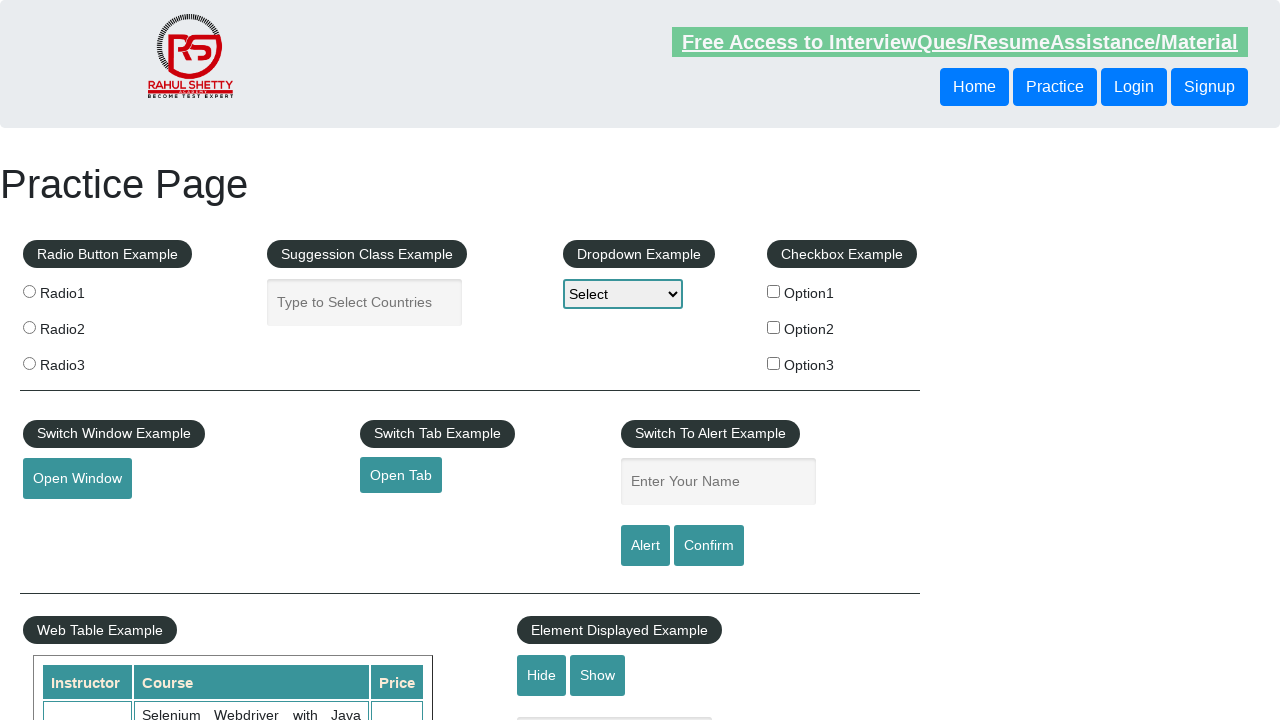

Verified link with 'broken' in href exists on page
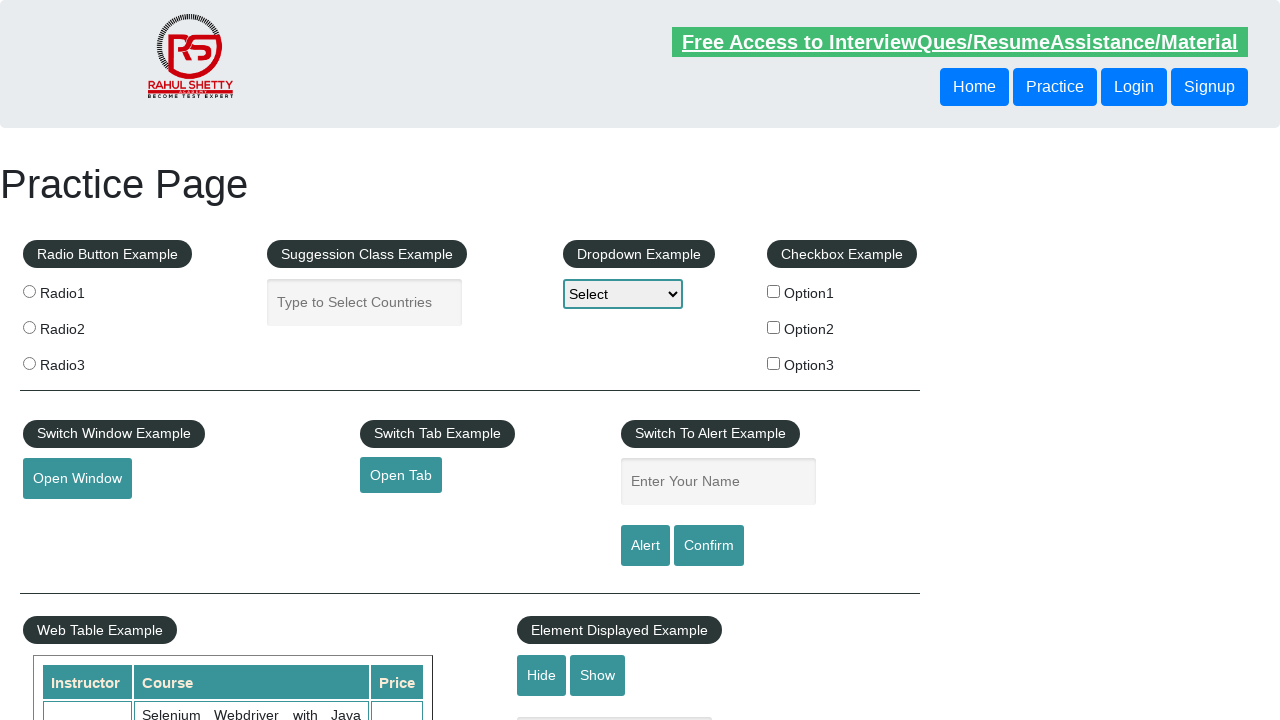

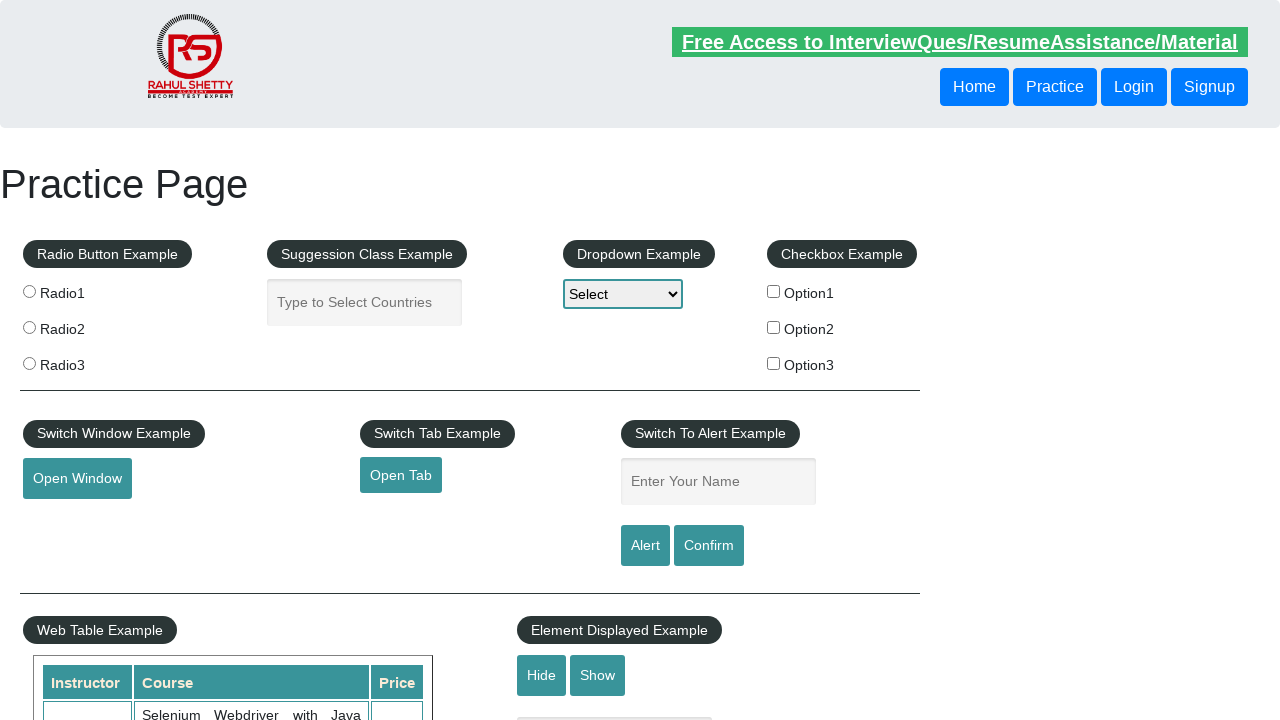